Tests adding a product to cart by selecting a random product from the homepage, opening it in a new tab, adding to cart, and verifying it appears in the cart.

Starting URL: https://www.demoblaze.com/index.html

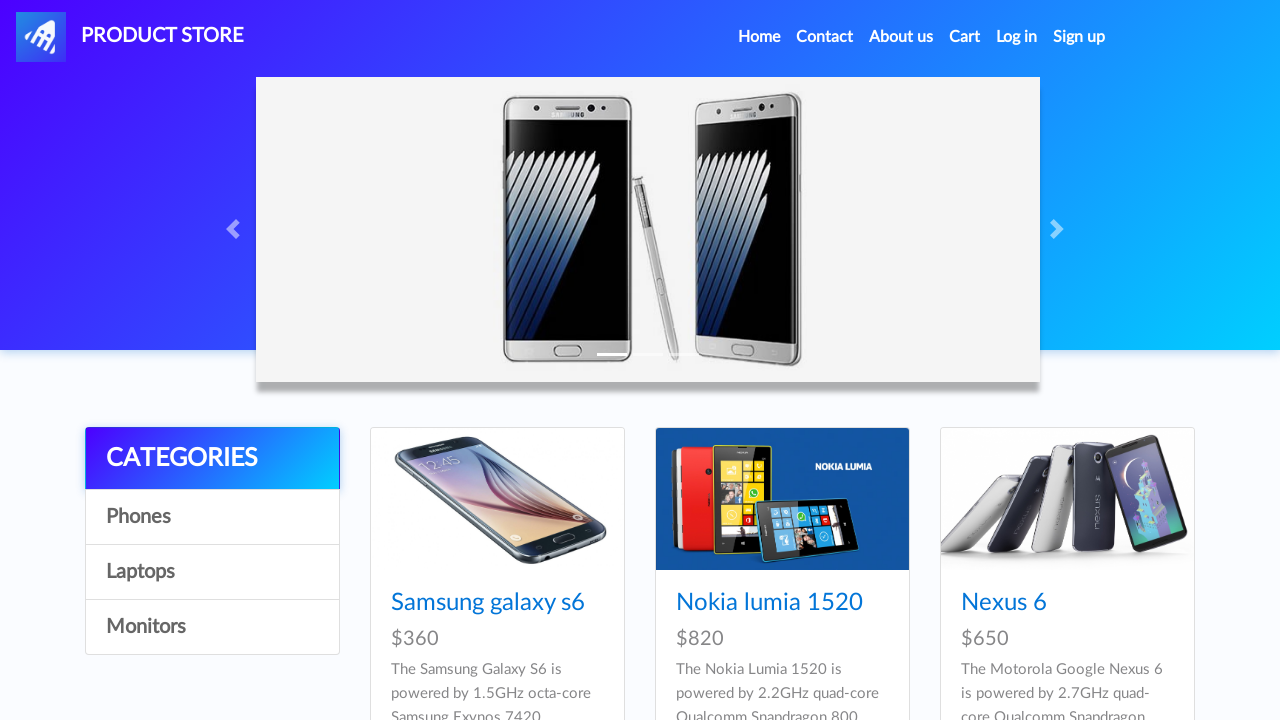

Waited for product links to load on homepage
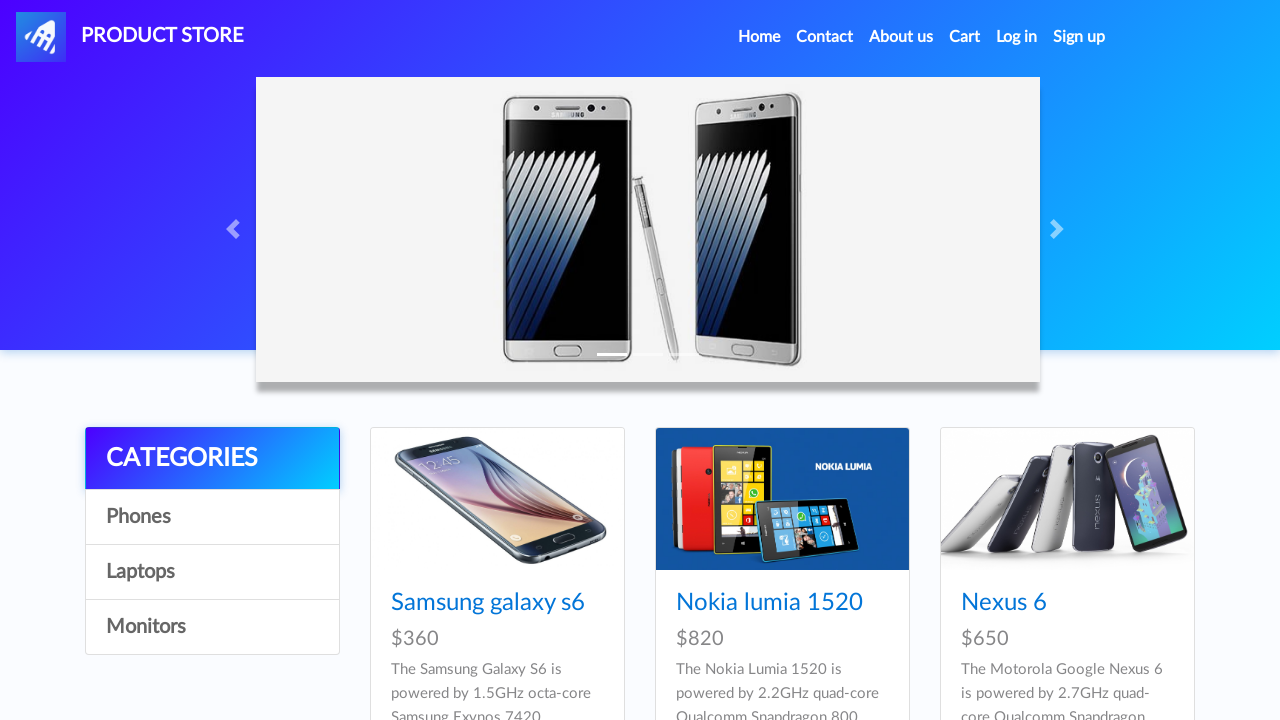

Located all product links on homepage
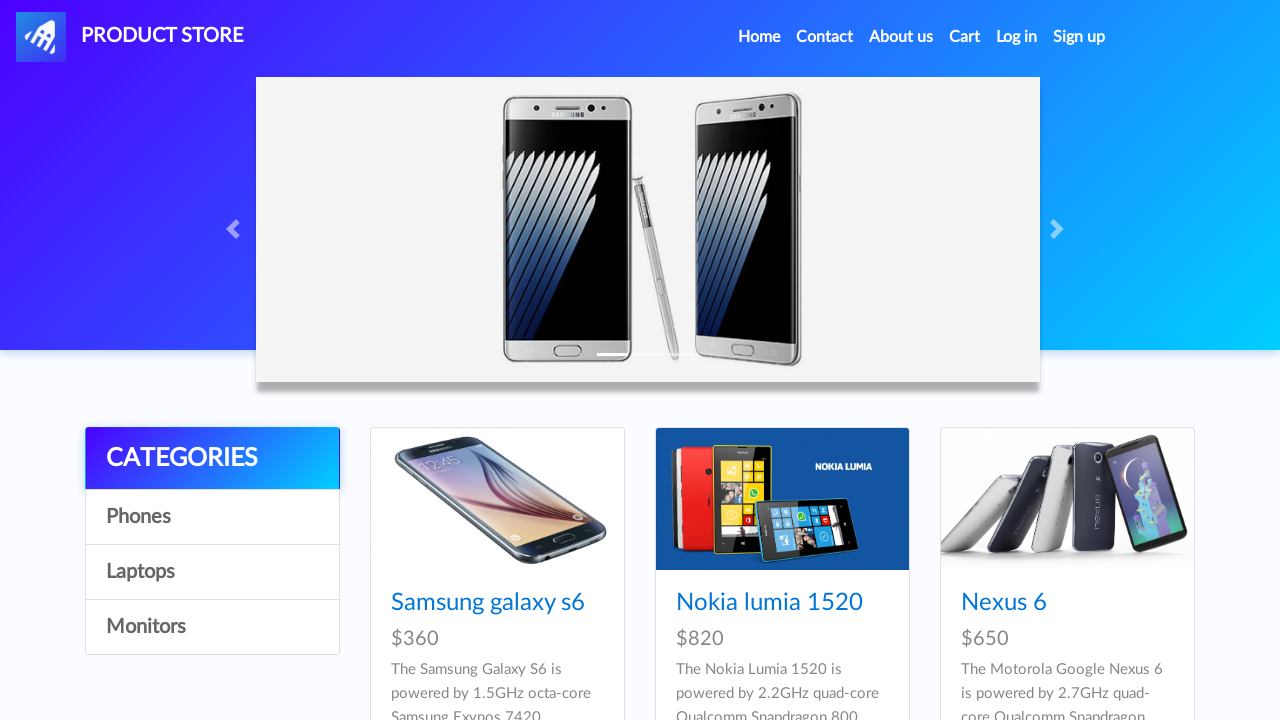

Found 9 products on homepage
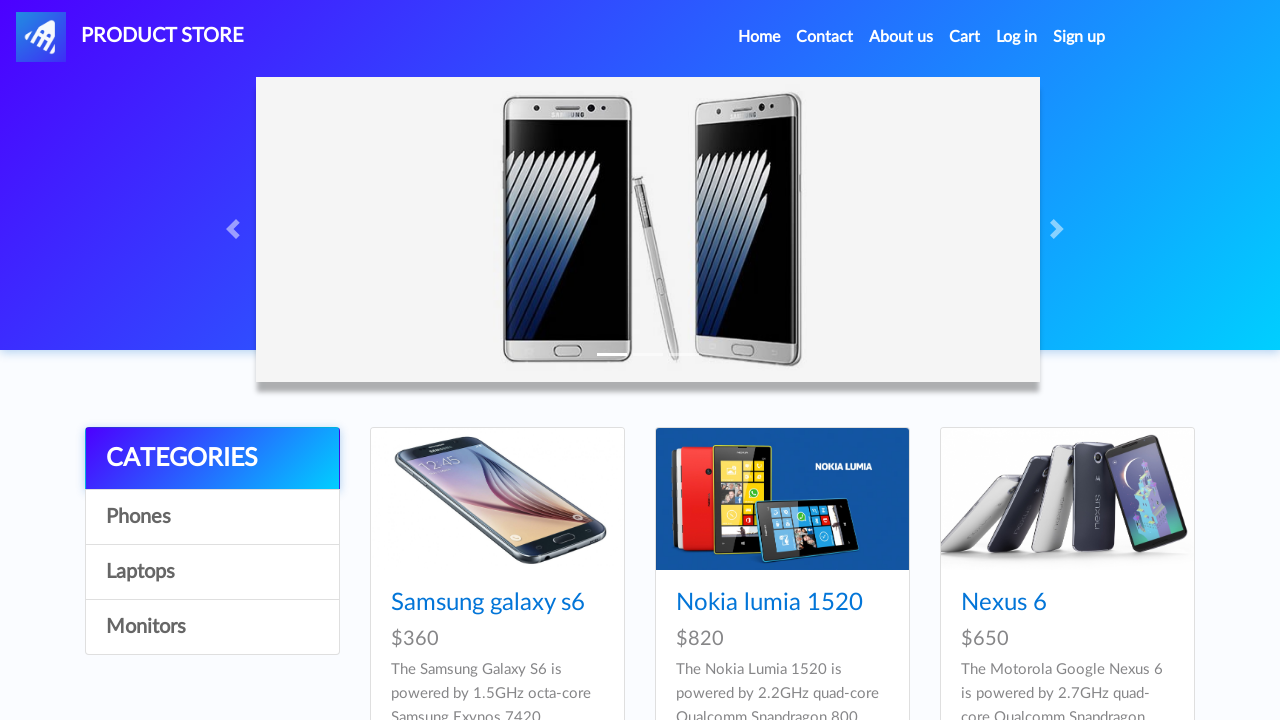

Selected first product from the list
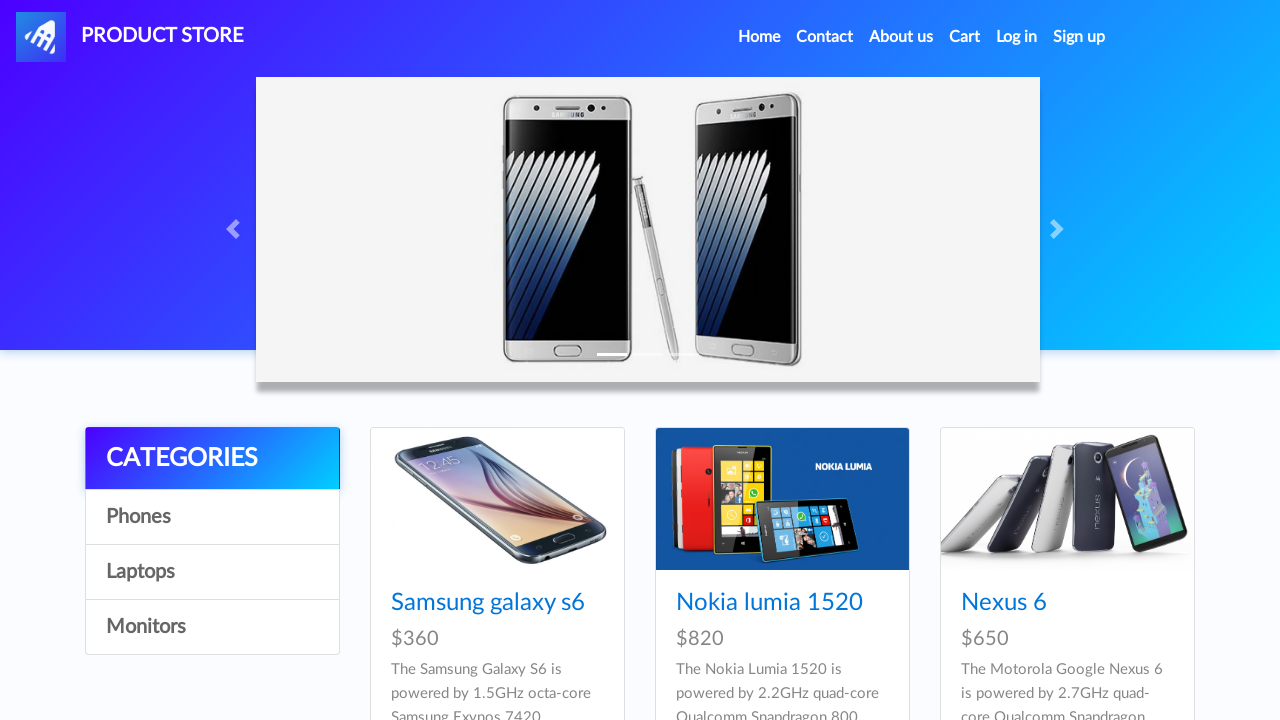

Retrieved product name: Samsung galaxy s6
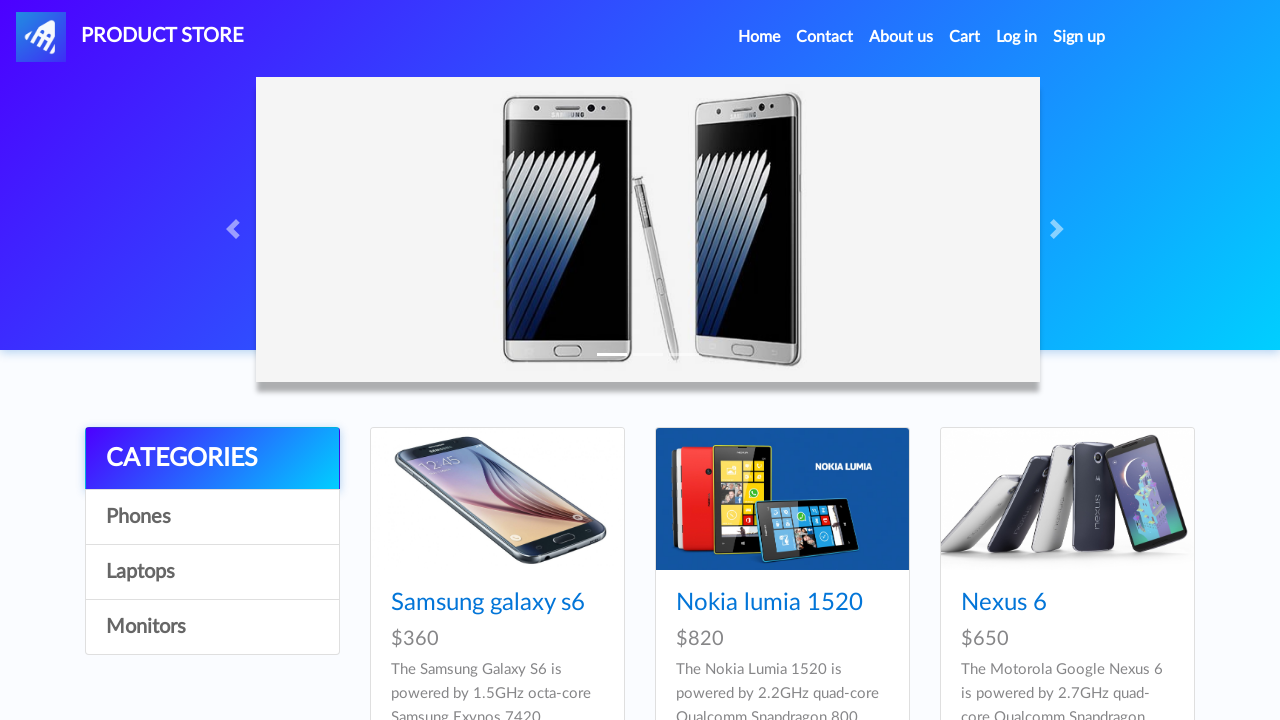

Opened product 'Samsung galaxy s6' in new tab using Ctrl+Click at (488, 603) on a.hrefch >> nth=0
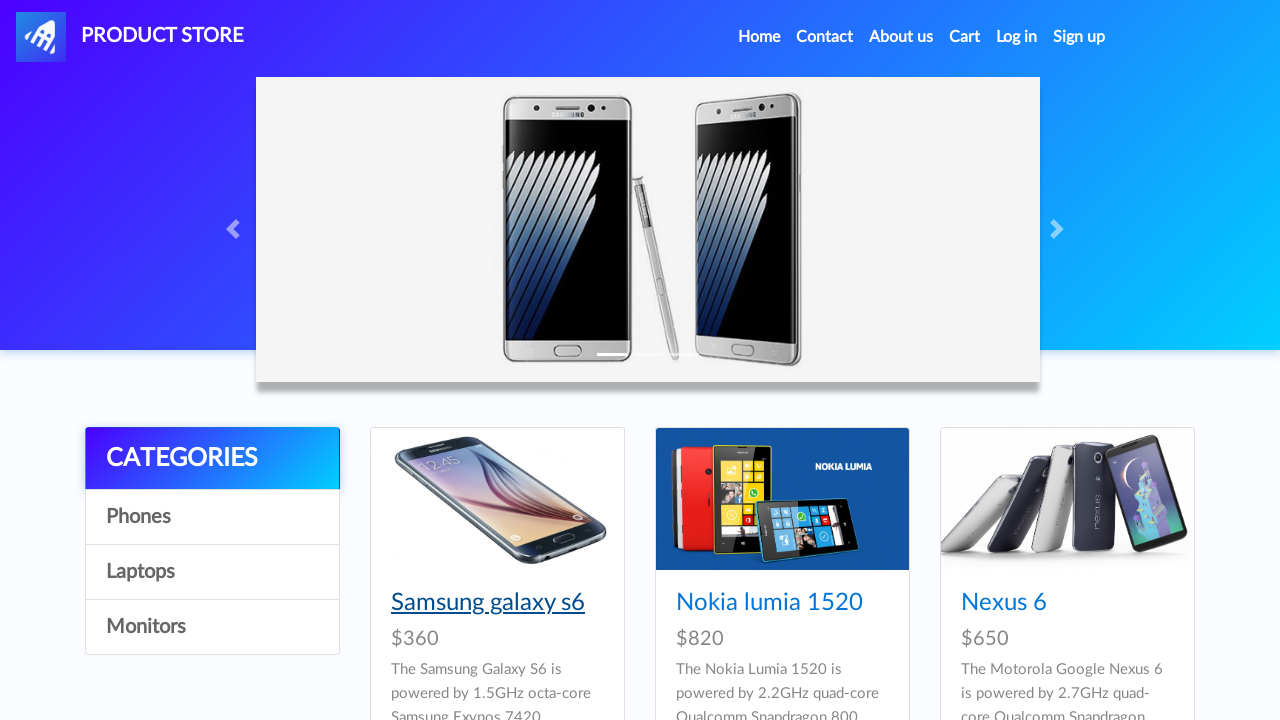

Switched to newly opened product page tab
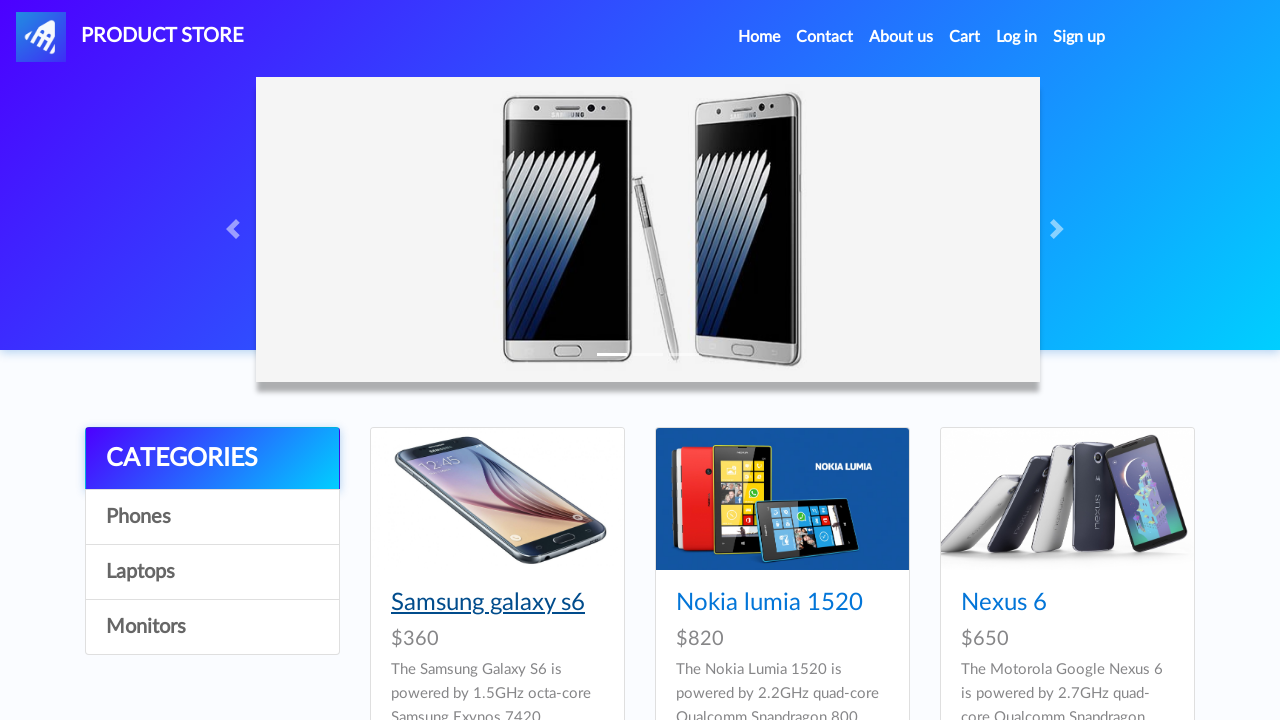

Waited for product page to fully load
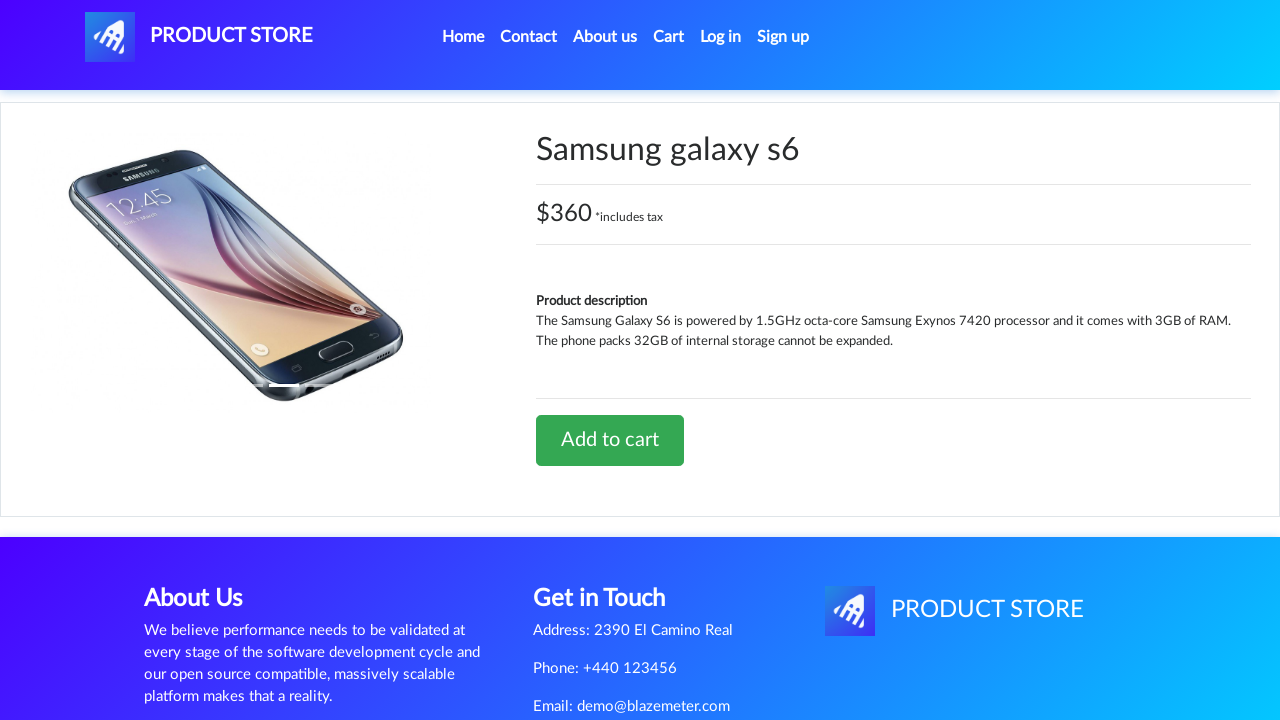

Clicked 'Add to cart' button on product page at (610, 440) on text=Add to cart
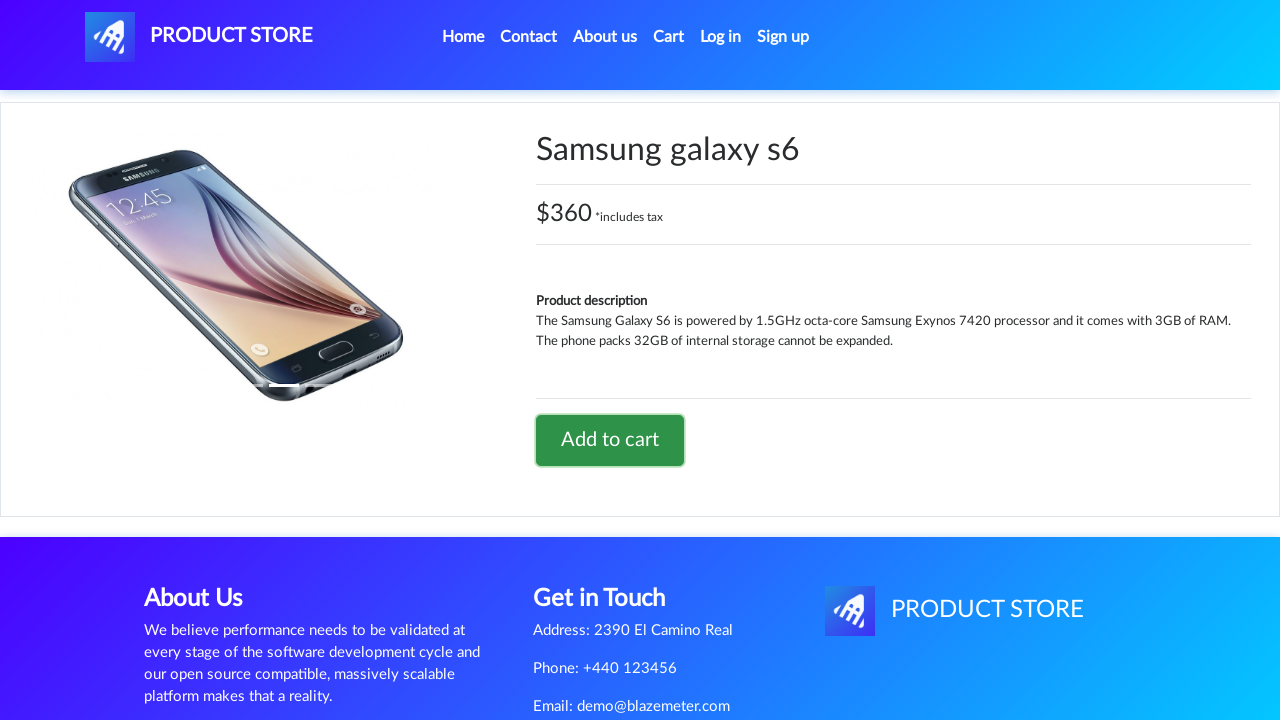

Set up alert handler to accept confirmation dialogs
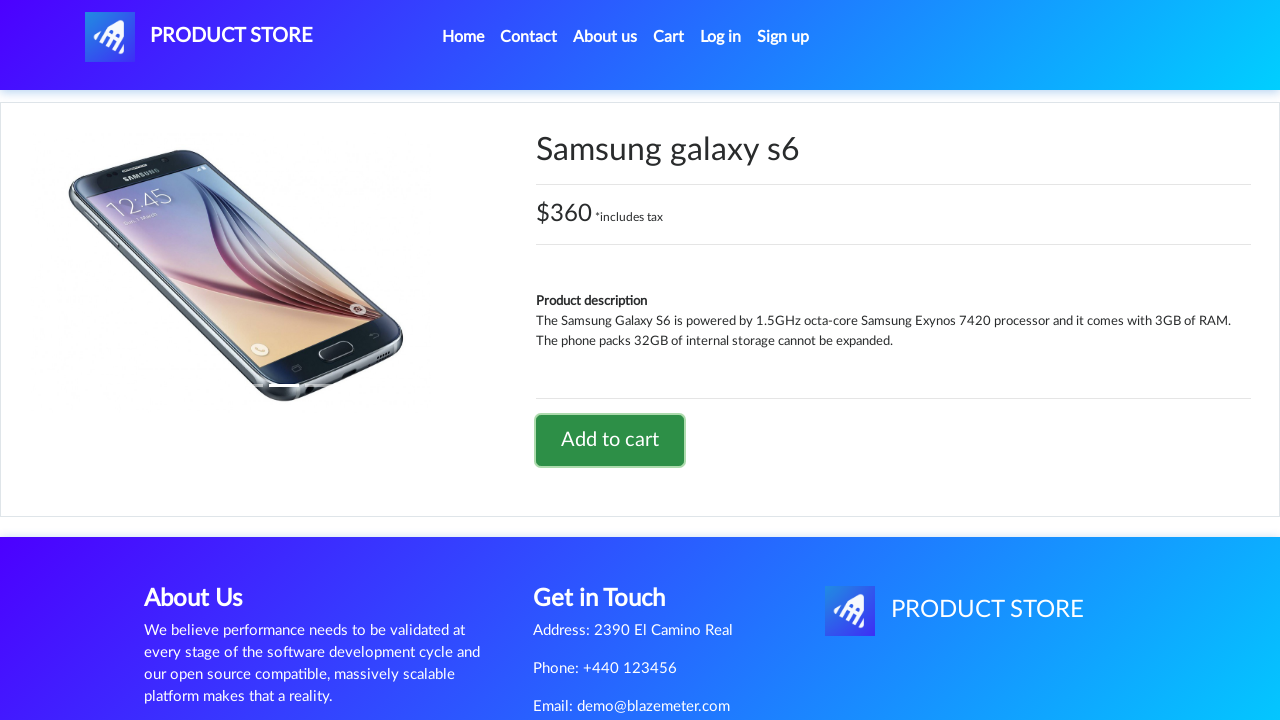

Waited for add-to-cart confirmation alert
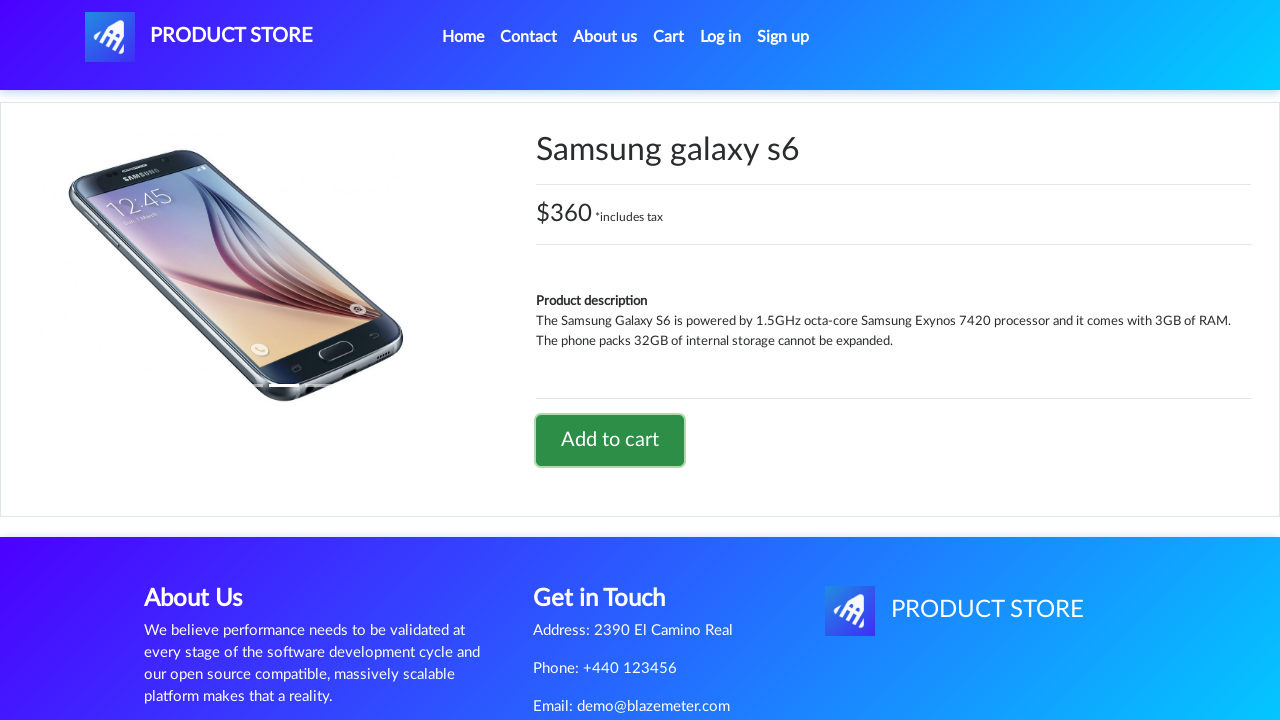

Closed product page tab
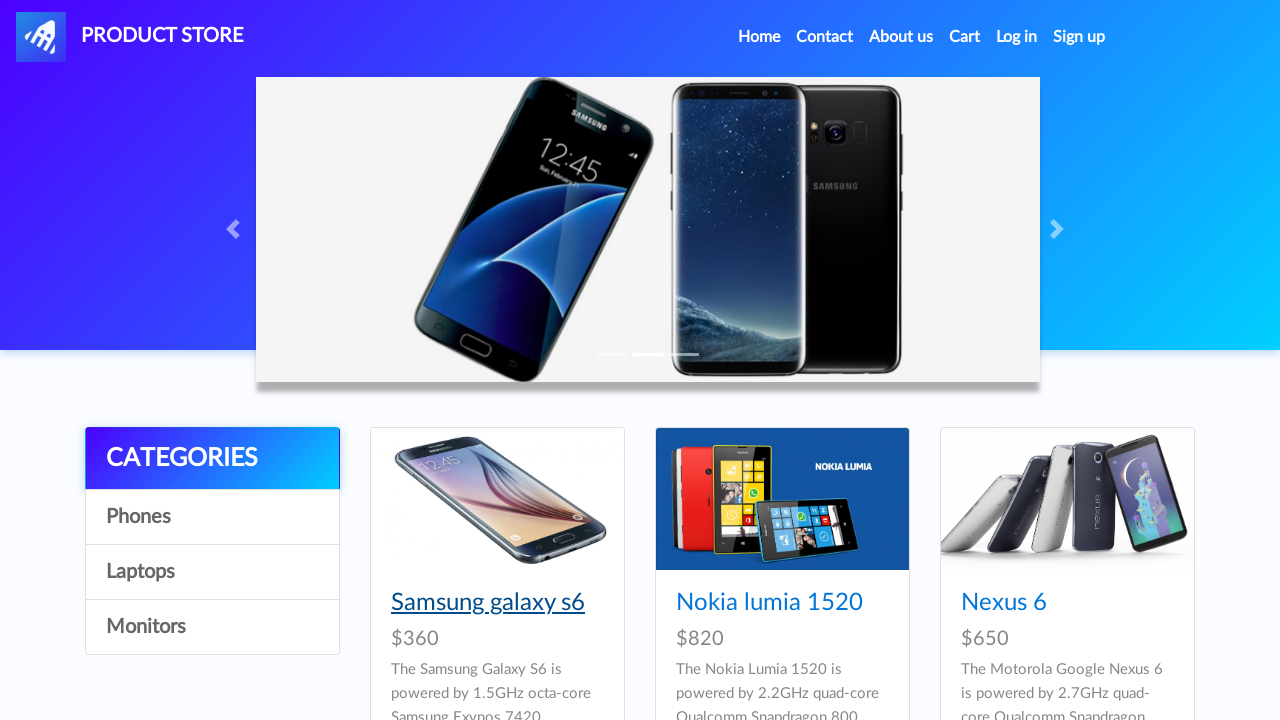

Clicked on Cart link to view cart at (965, 37) on #cartur
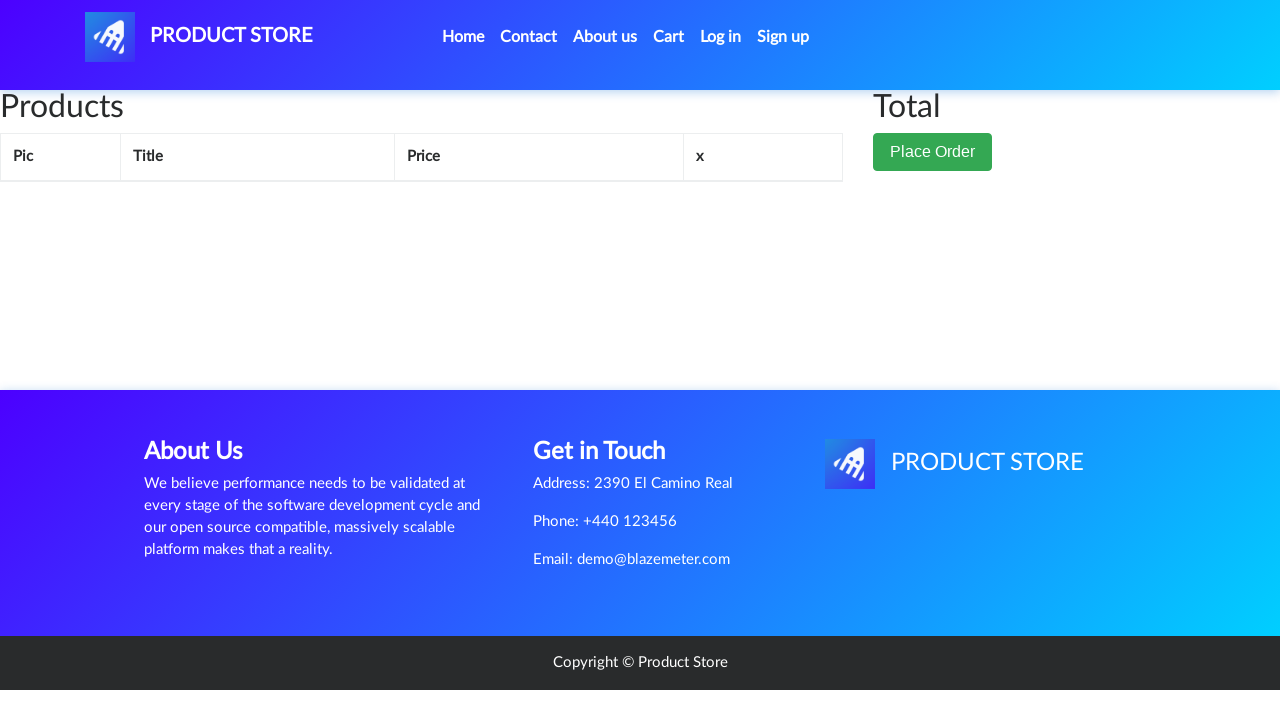

Verified product 'Samsung galaxy s6' appears in cart
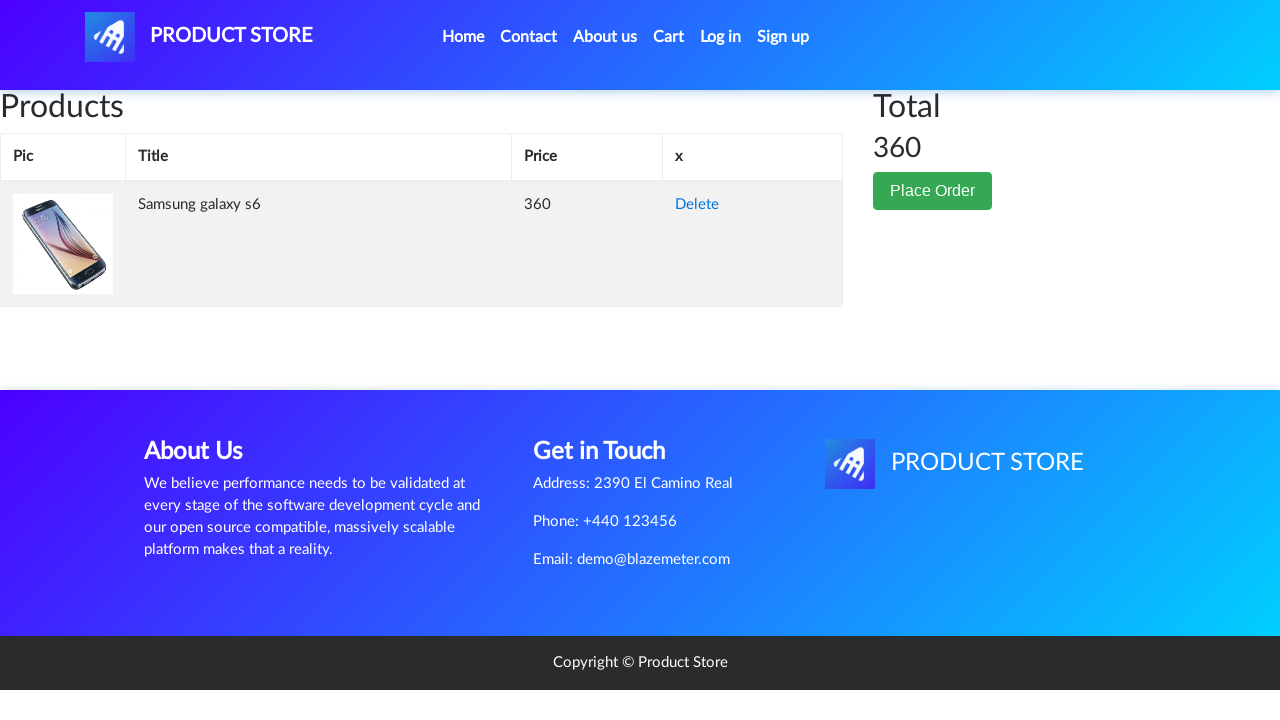

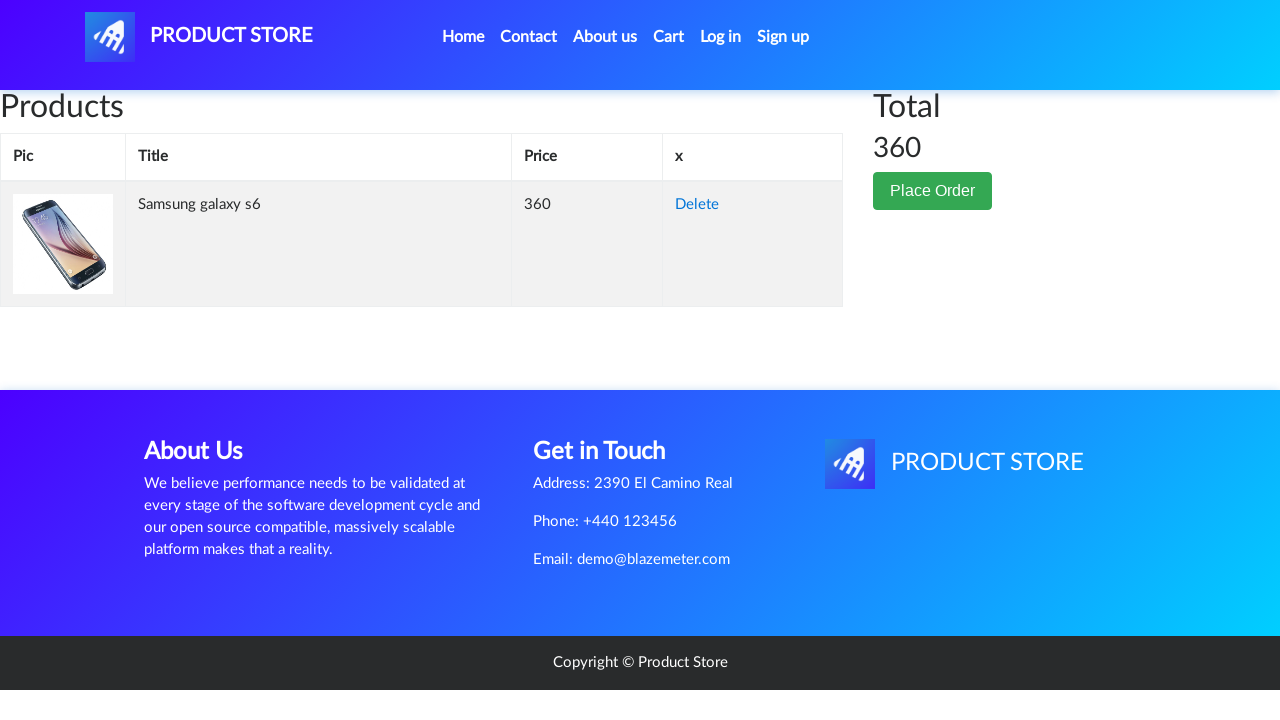